Tests the search form submission on ss.lv by filling in a keyword, selecting section, deal type, city/region, and period from dropdowns, then clicking the search button.

Starting URL: https://www.ss.lv/lv/search/

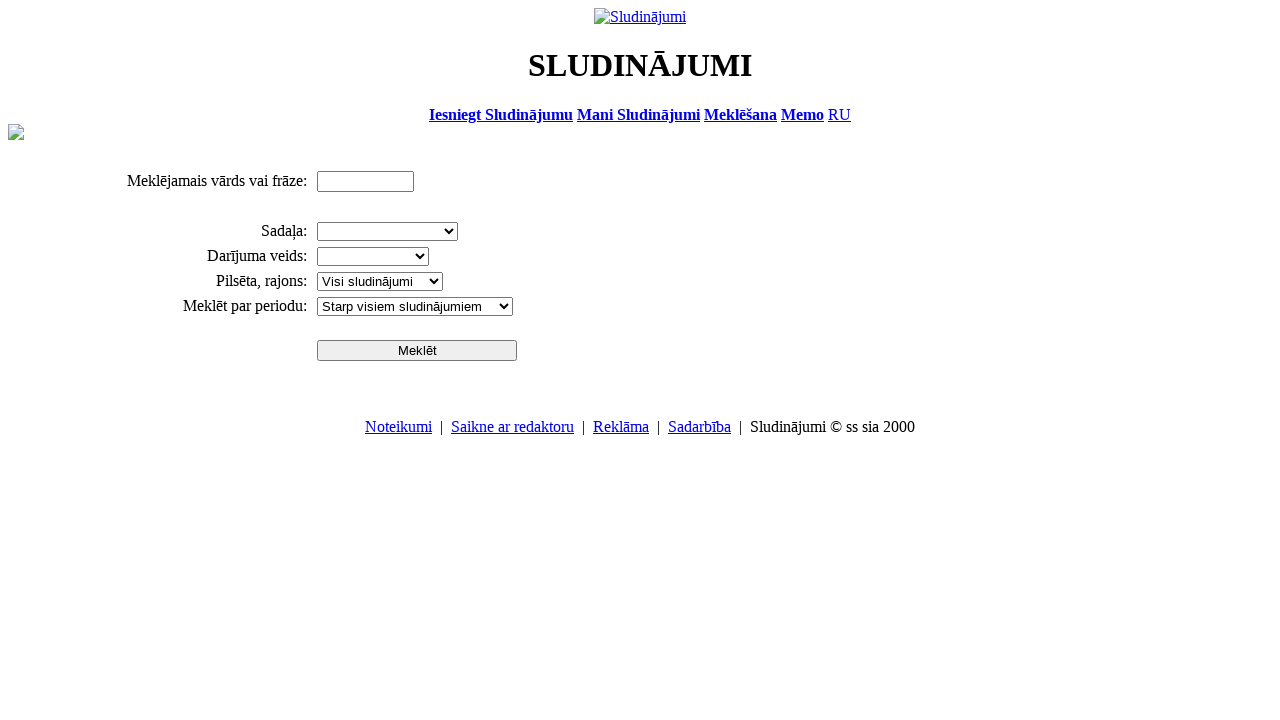

Filled search keyword field with 'car' on #ptxt
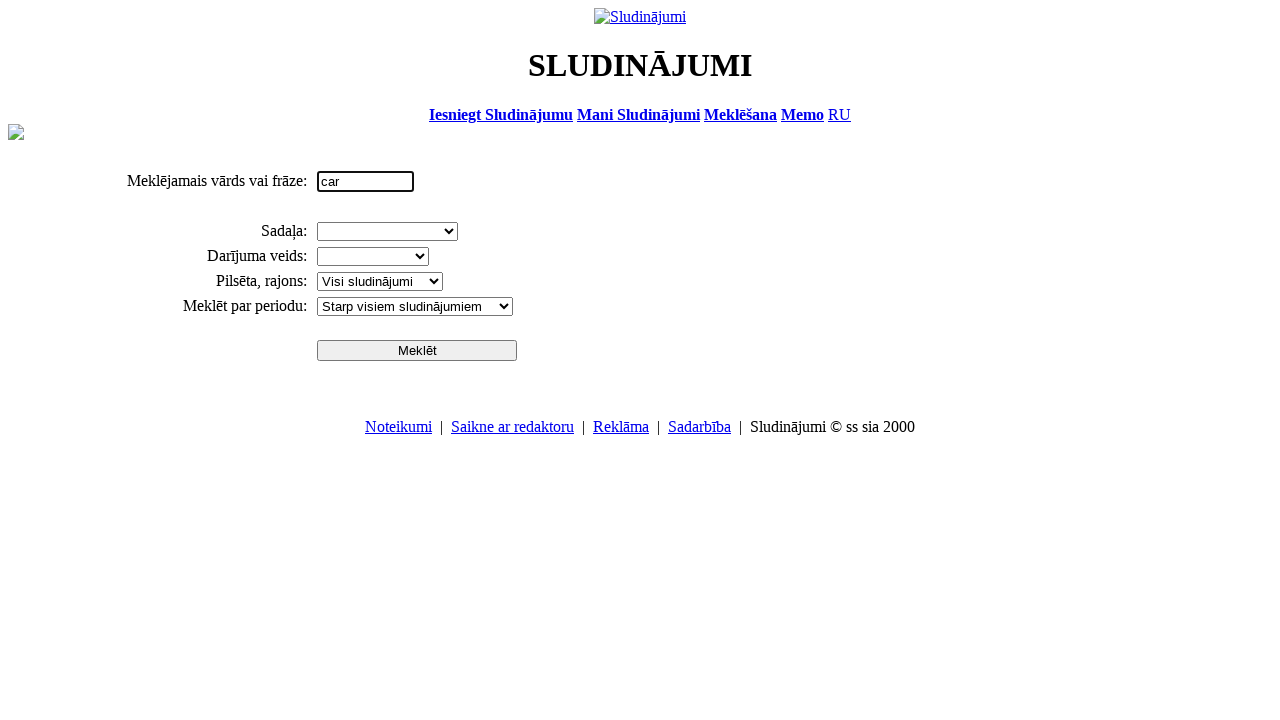

Selected 'Transports' from section dropdown on select[name='cid_0']
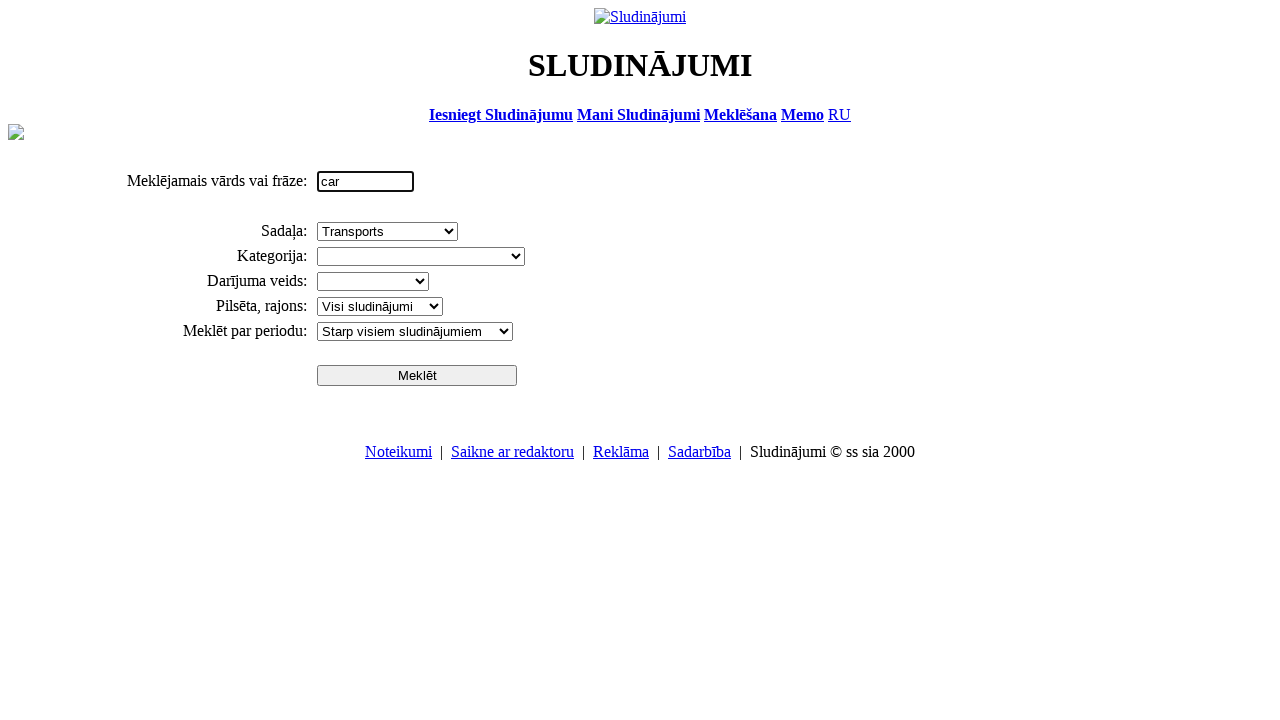

Selected 'Pārdod' from deal type dropdown on select[name='sid']
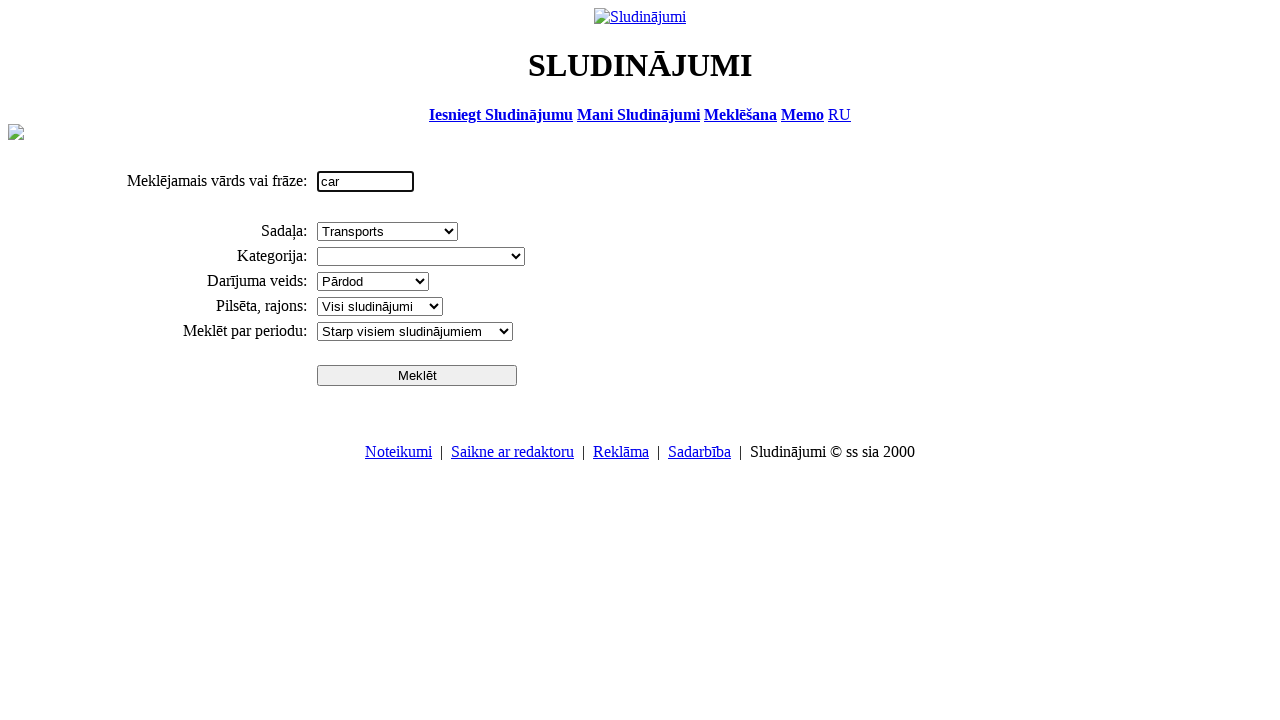

Selected 'Rīga' from city/region dropdown on select[name='search_region']
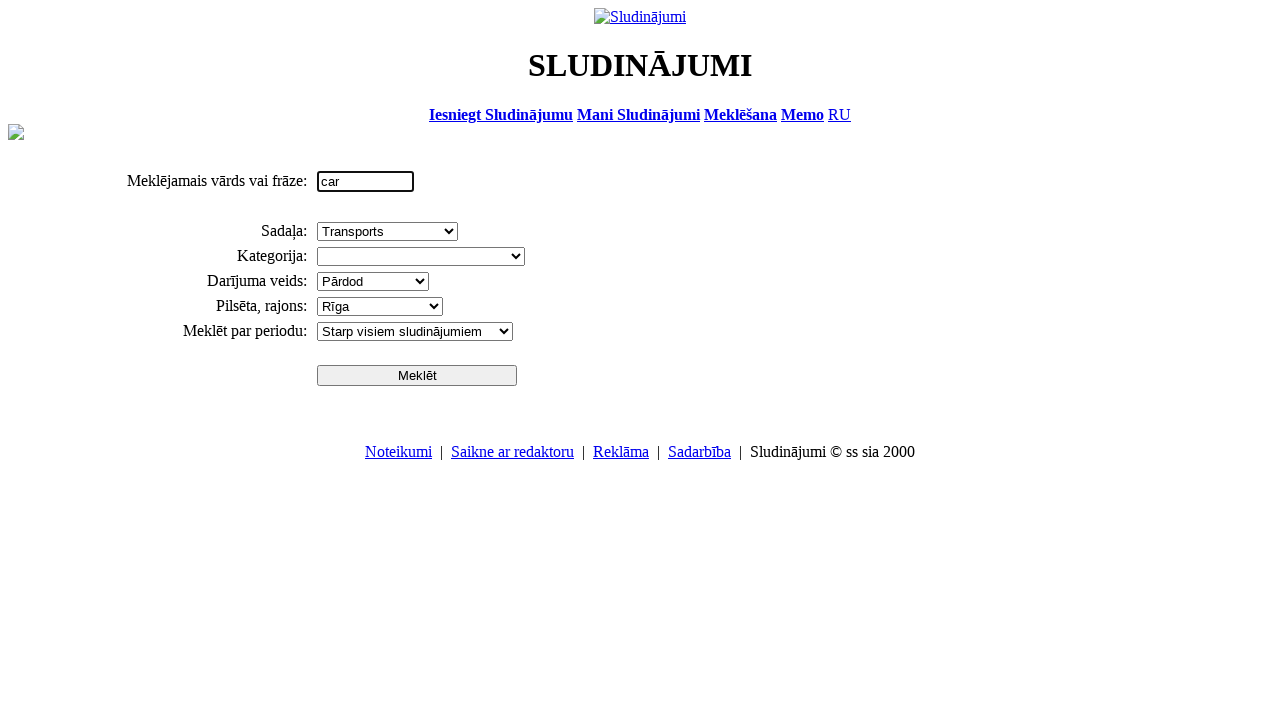

Selected 'Pēdējās 3 dienās' from period dropdown on select[name='pr']
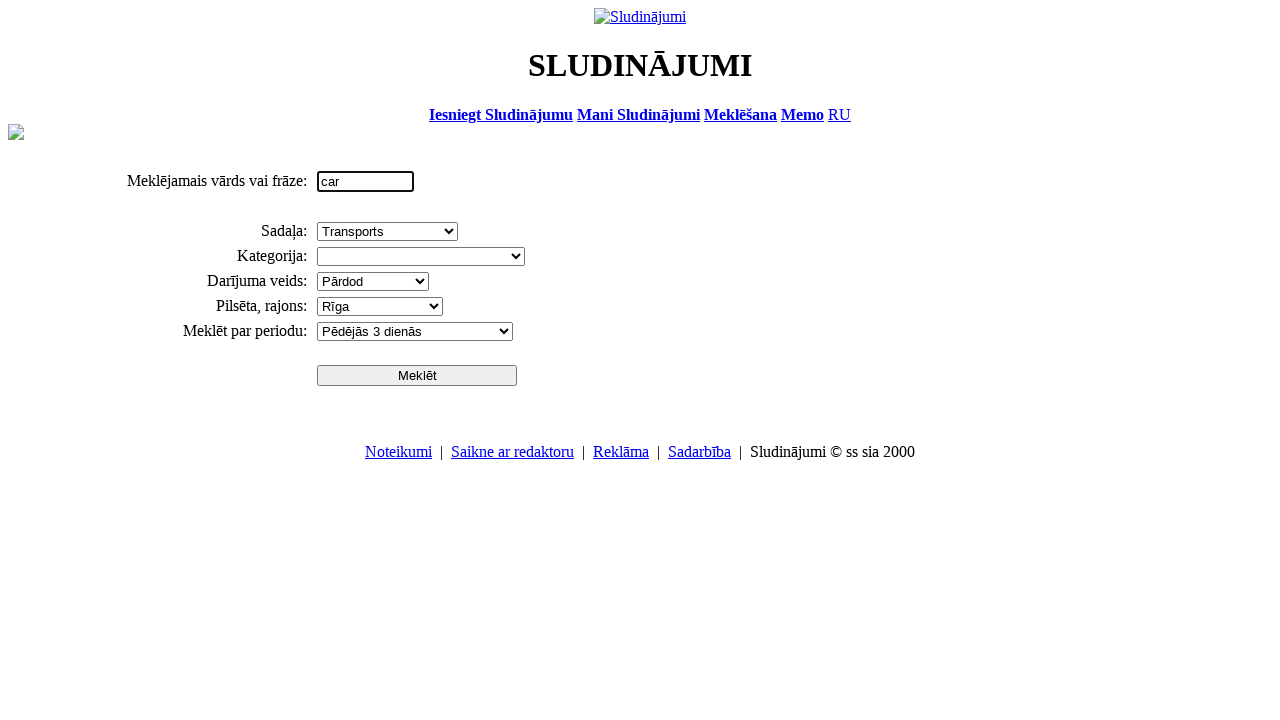

Clicked search button to submit the form at (417, 375) on #sbtn
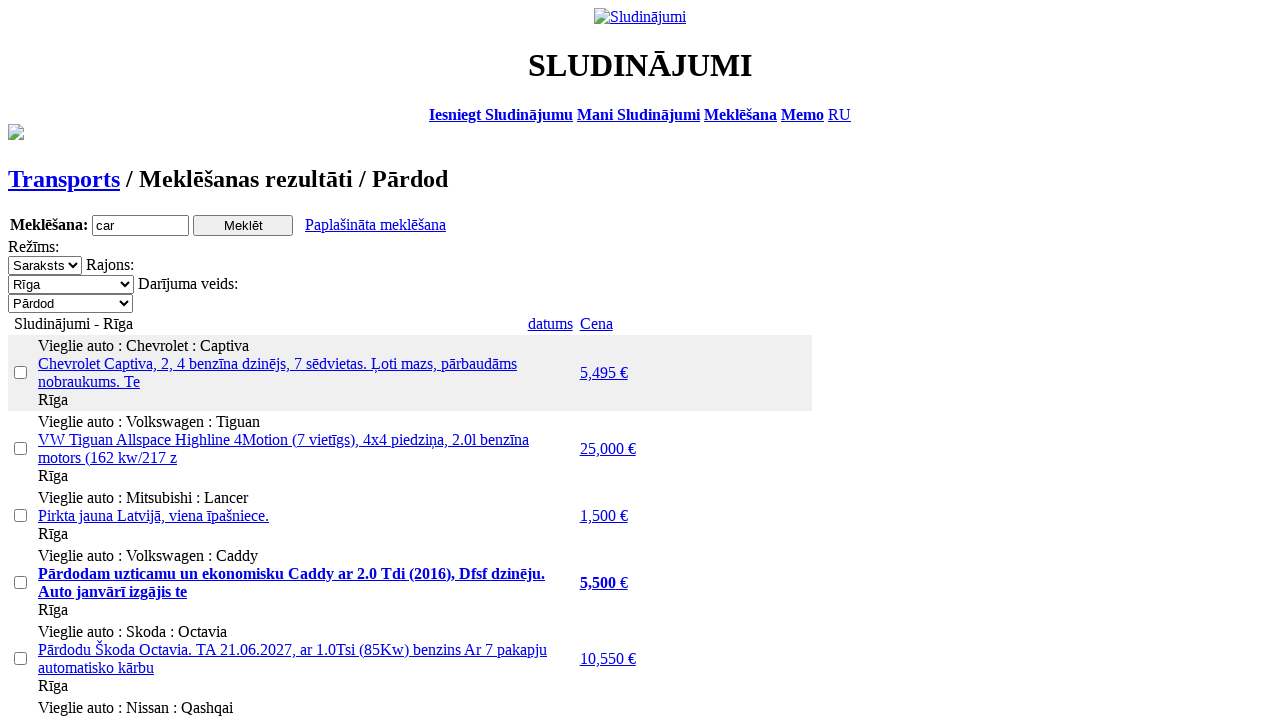

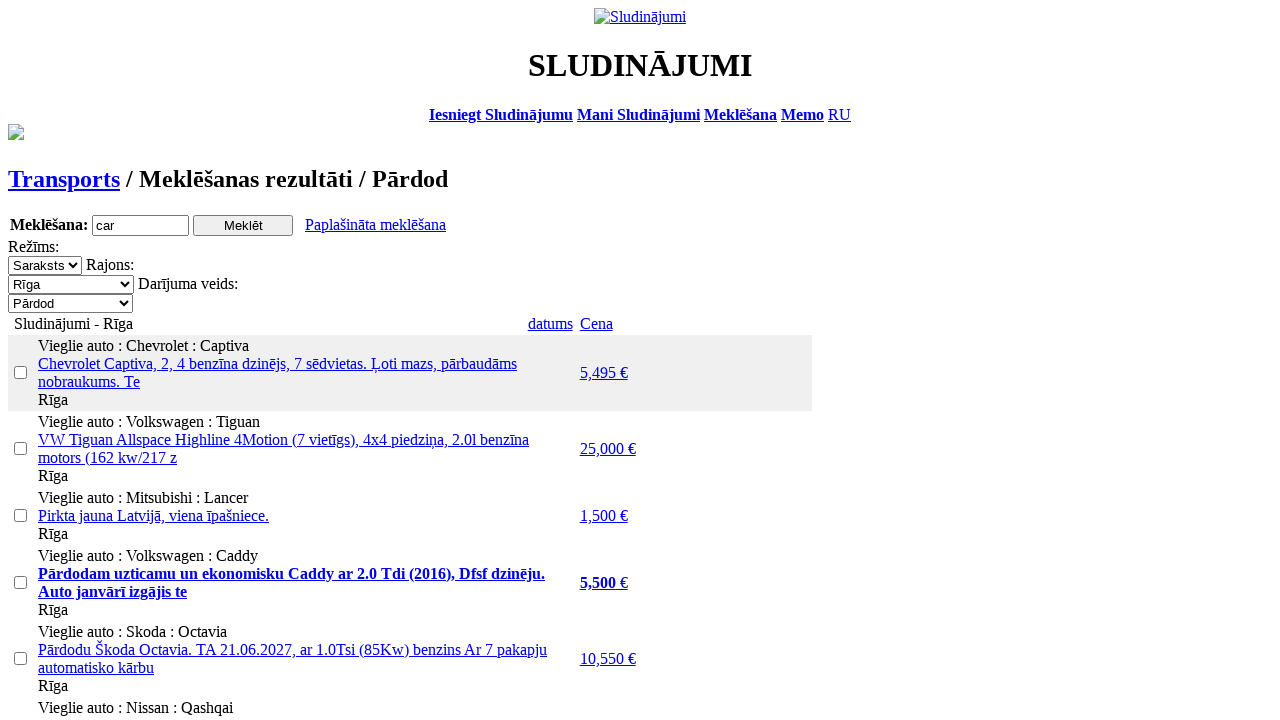